Tests the search functionality on python.org by entering a search query and submitting it

Starting URL: http://www.python.org

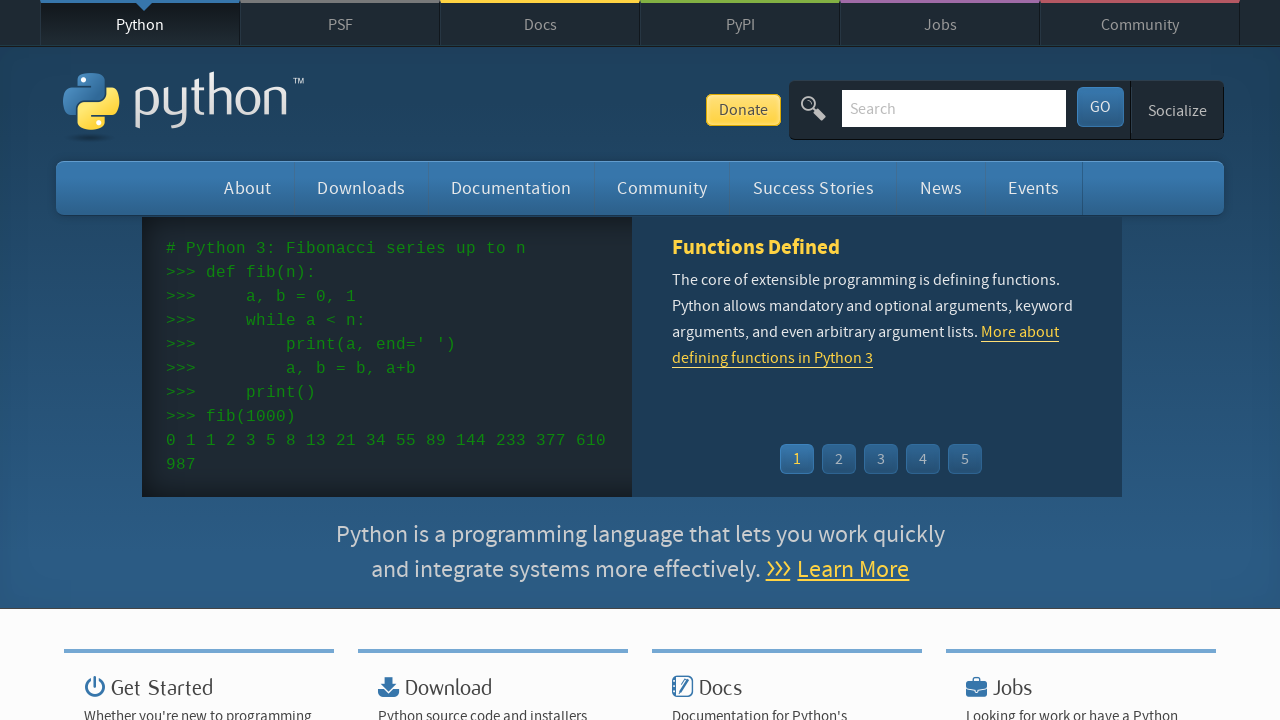

Filled search box with query 'pyconasdfasfsadfasdfasdf' on input[name='q']
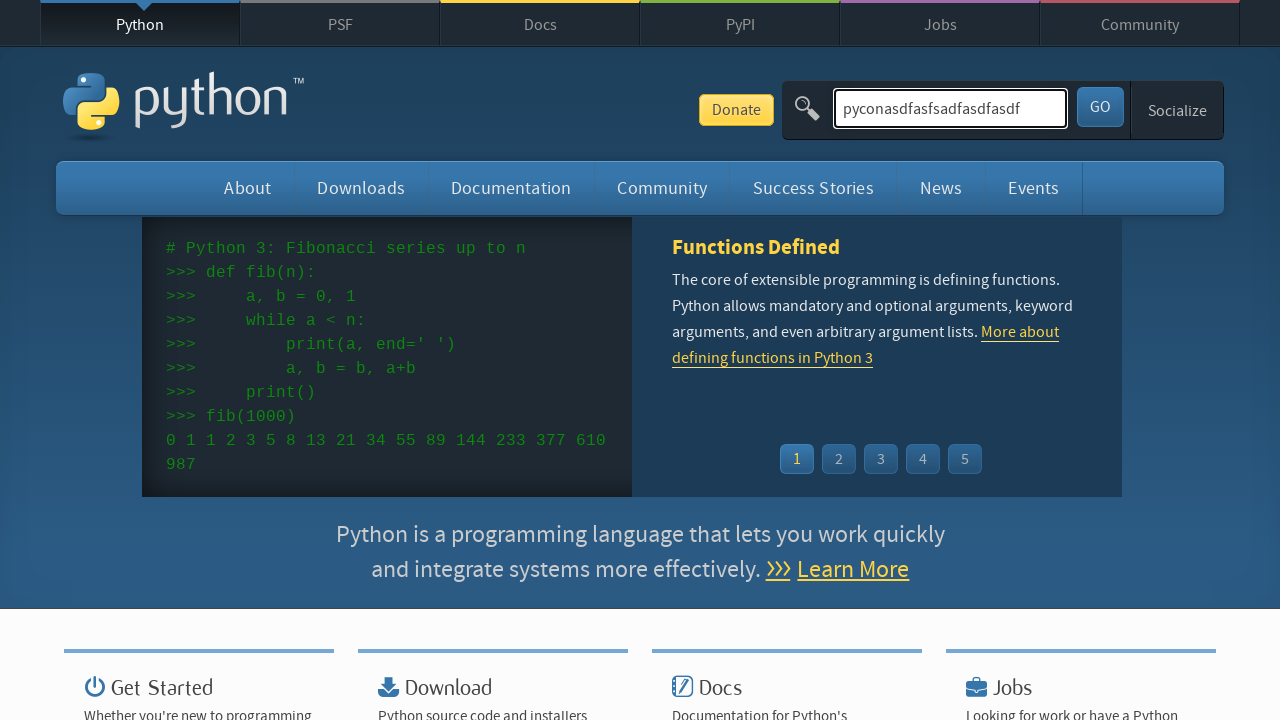

Pressed Enter to submit search query on input[name='q']
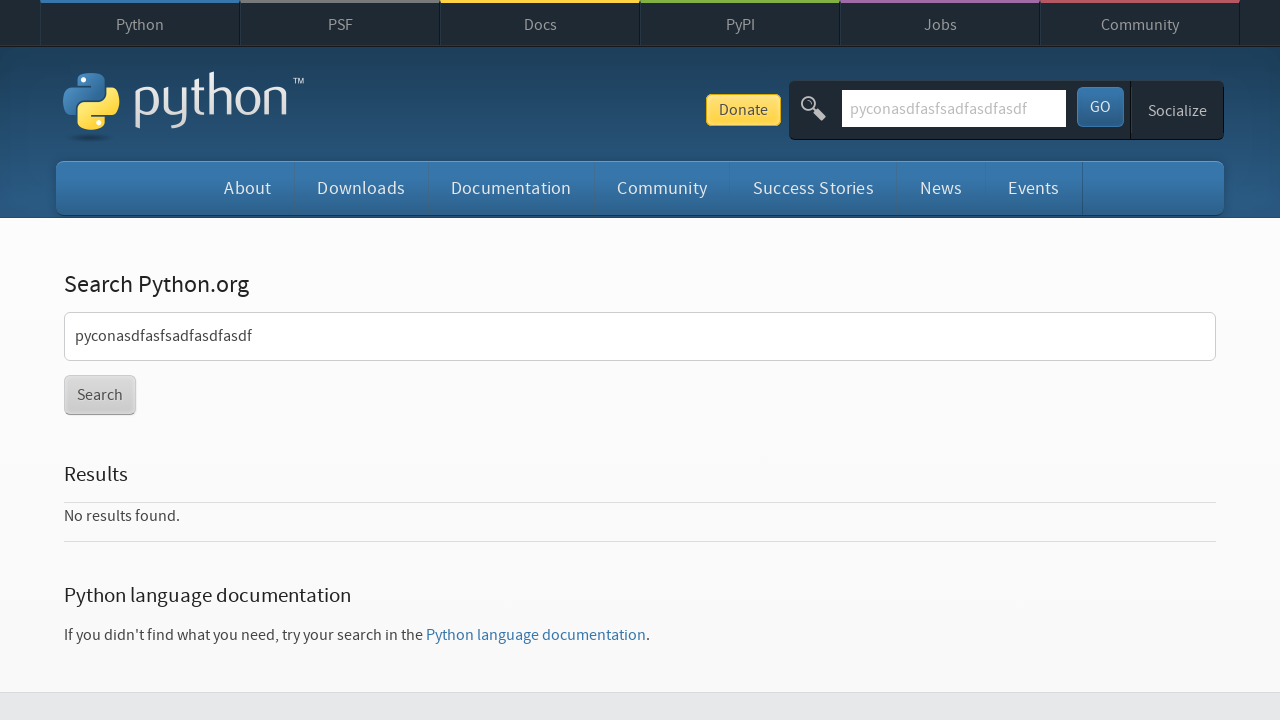

Waited for search results page to load
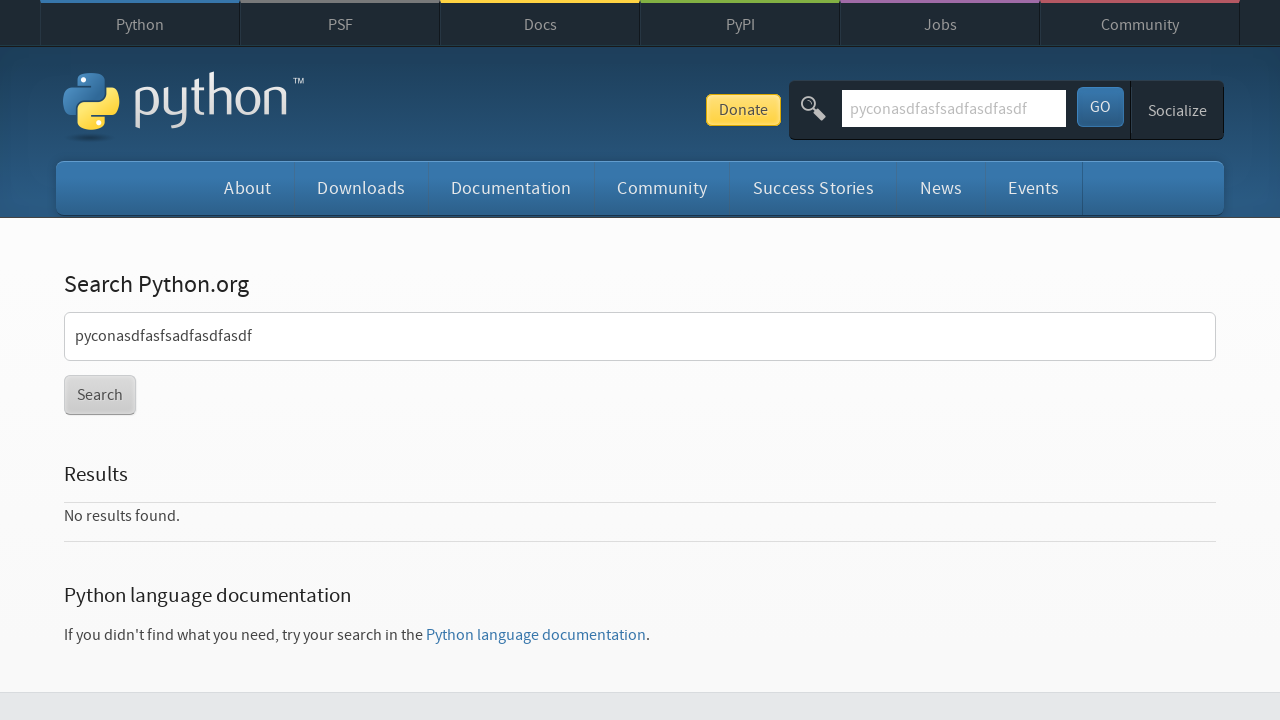

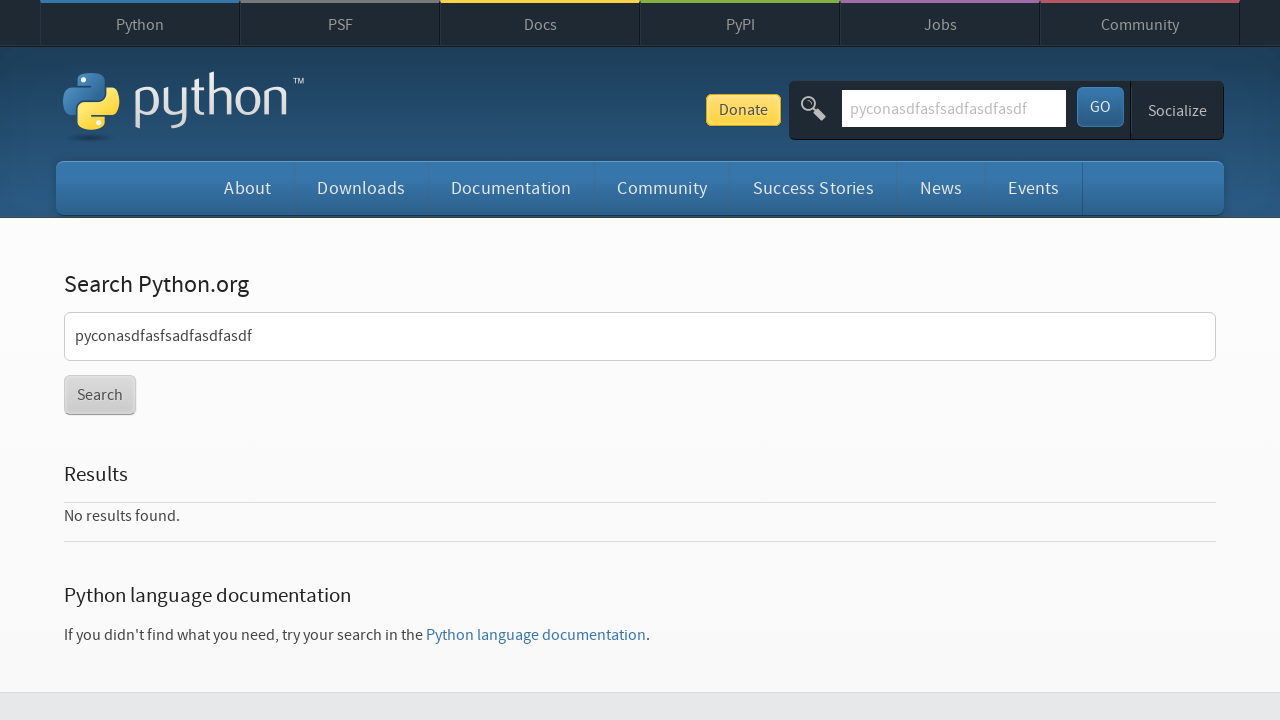